Tests explicit wait functionality by waiting for a link to become clickable and then clicking it

Starting URL: http://seleniumautomationpractice.blogspot.com/2017/10/waitcommands.html

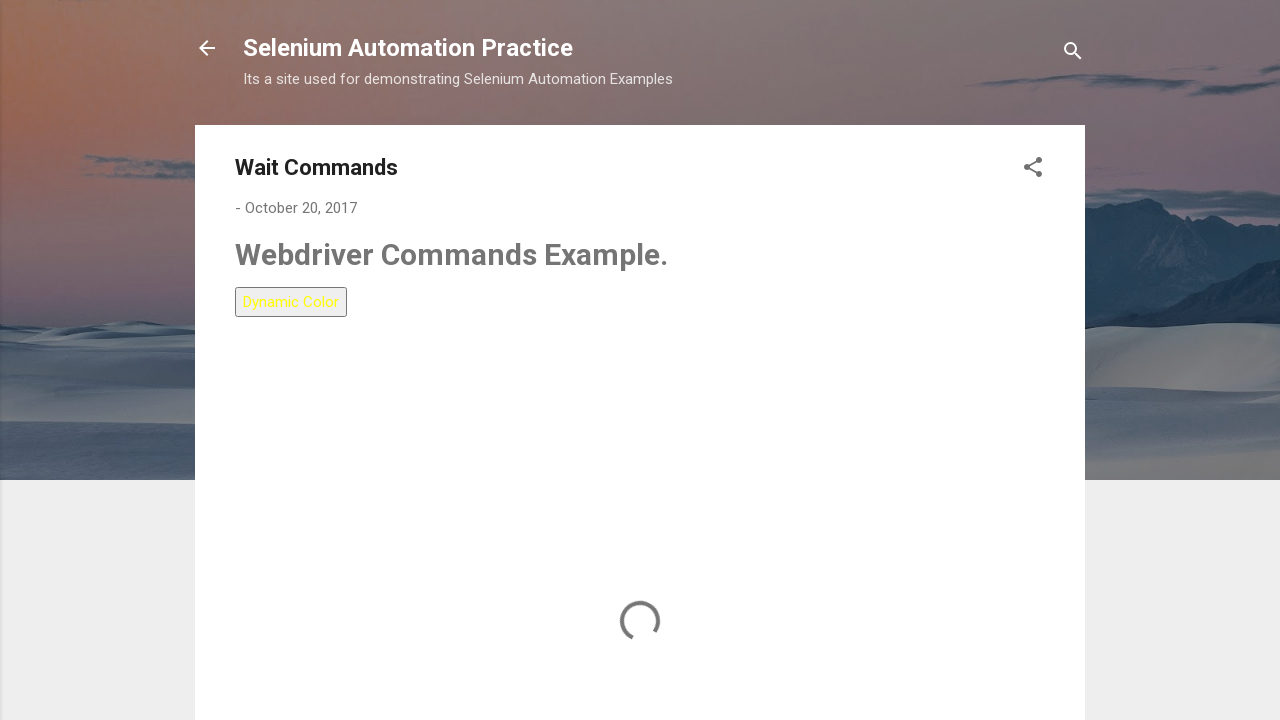

Navigated to explicit wait test page
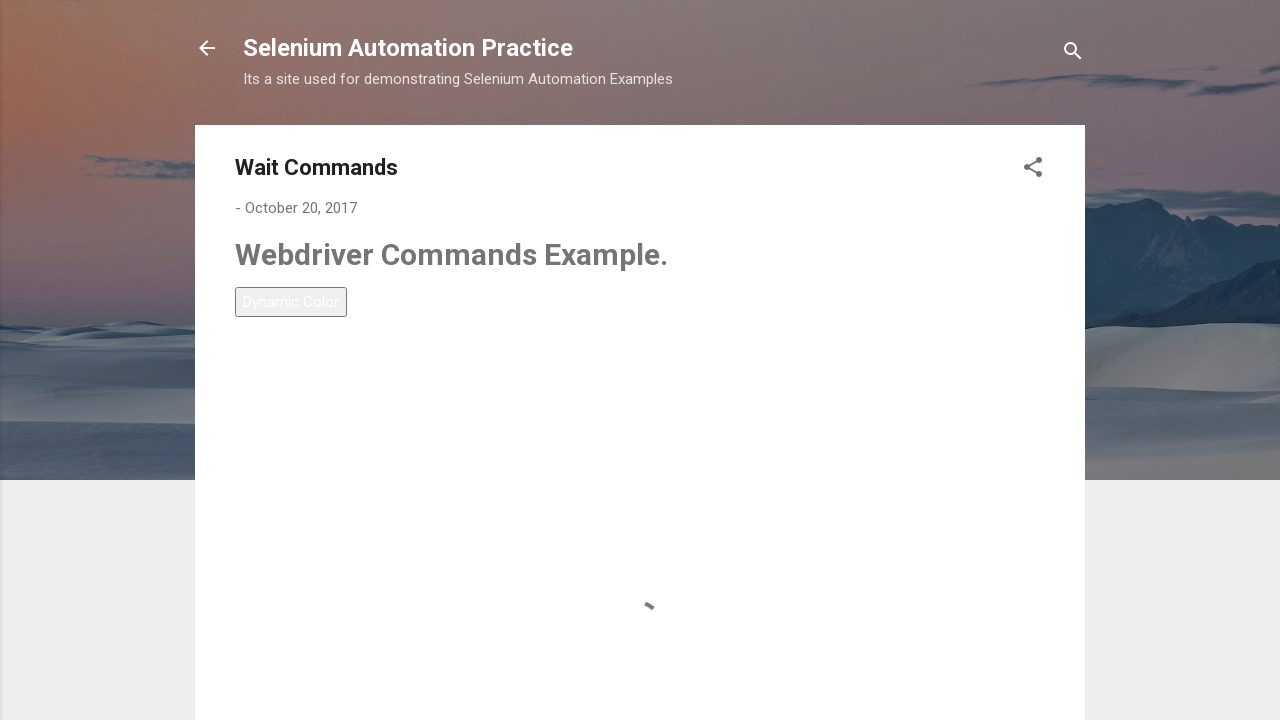

Waited for LinkText-6 link to become visible
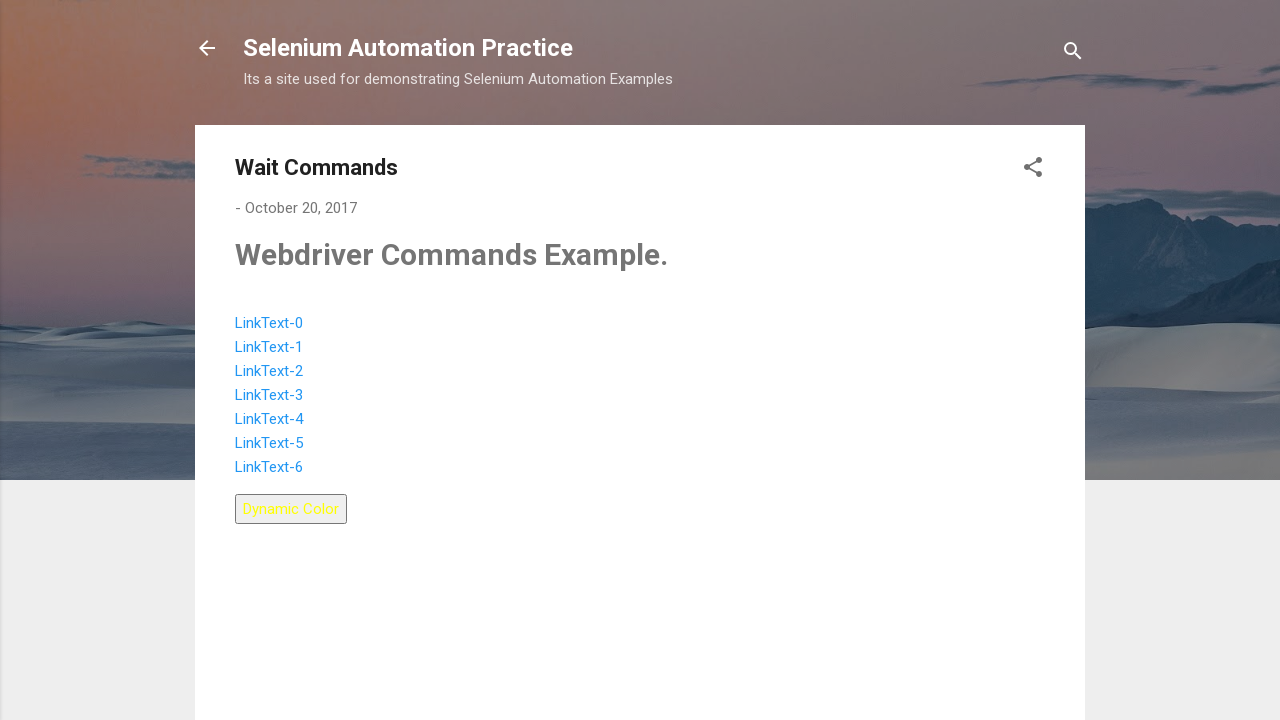

Clicked on LinkText-6 link at (269, 467) on a:has-text('LinkText-6')
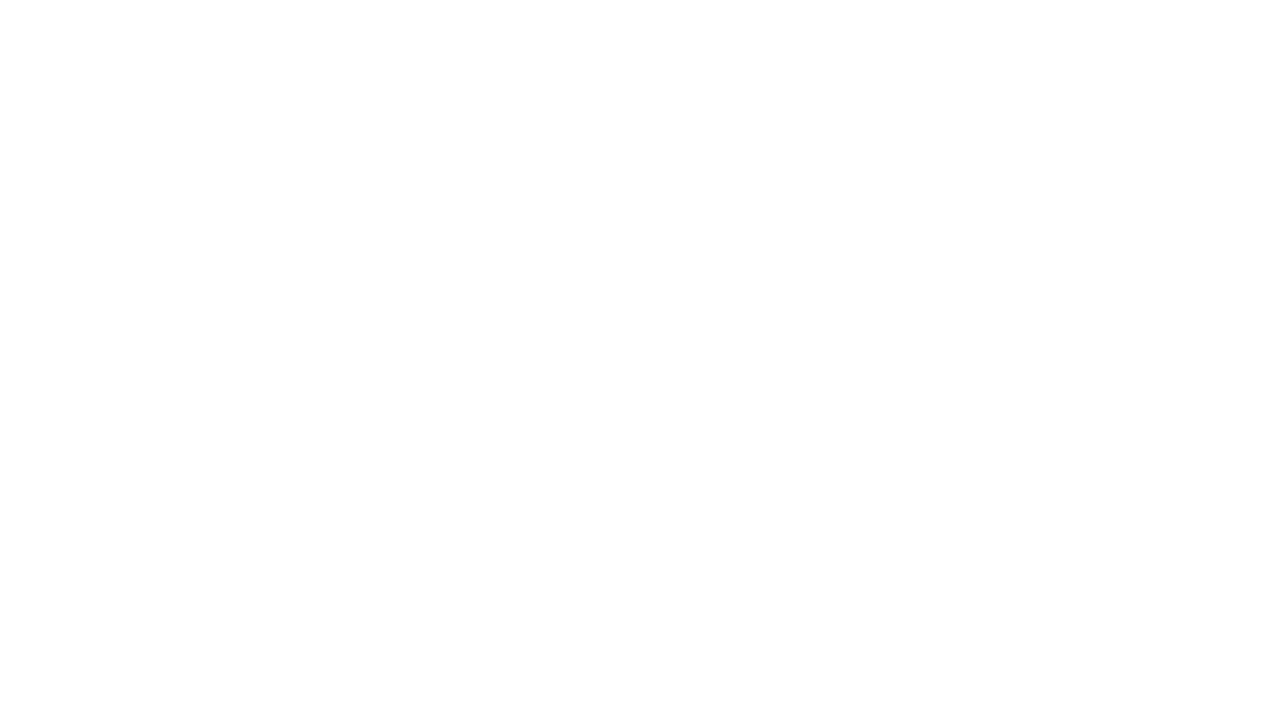

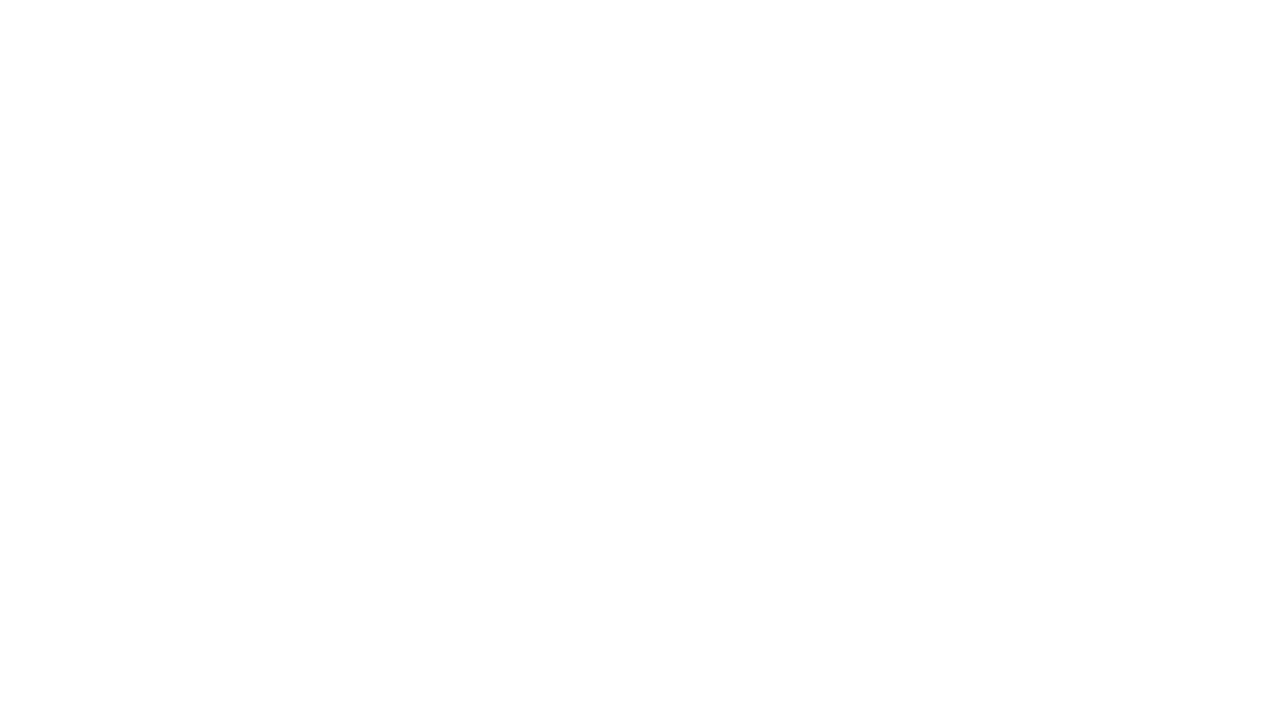